Tests that clicking the login button without entering any credentials displays an appropriate error message about username being required

Starting URL: https://www.saucedemo.com/

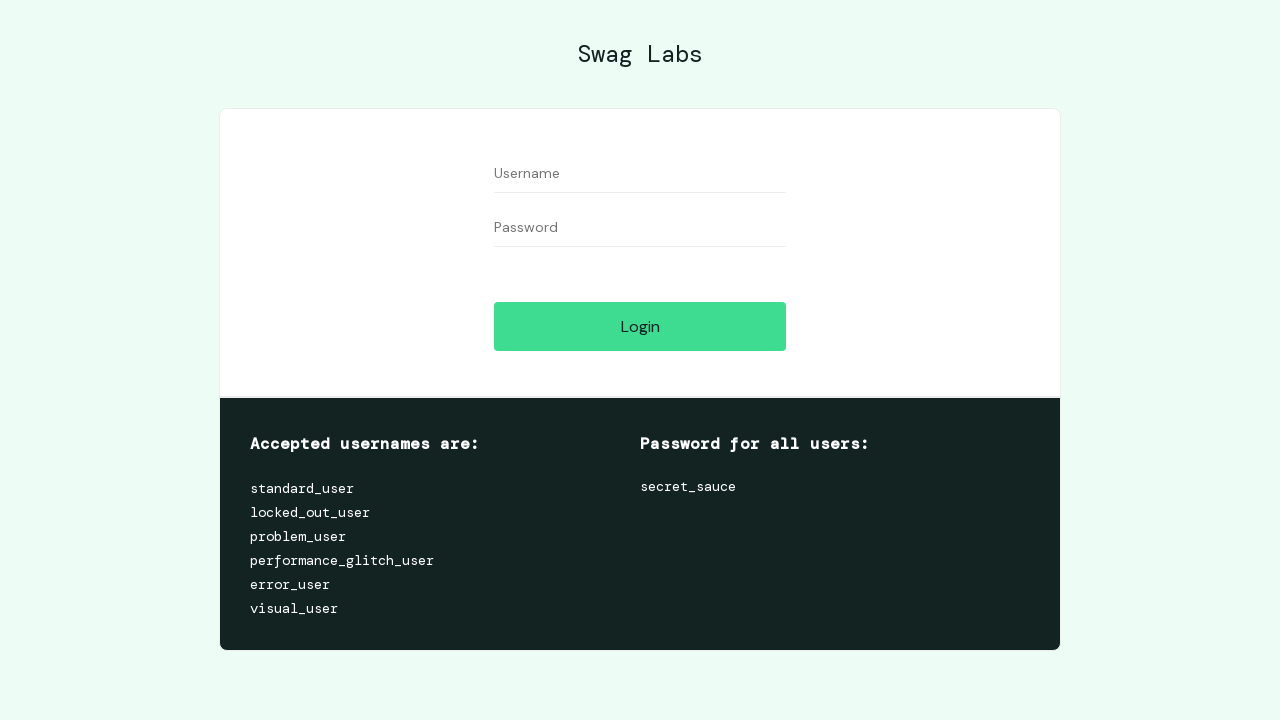

Clicked login button without entering any credentials at (640, 326) on .btn_action
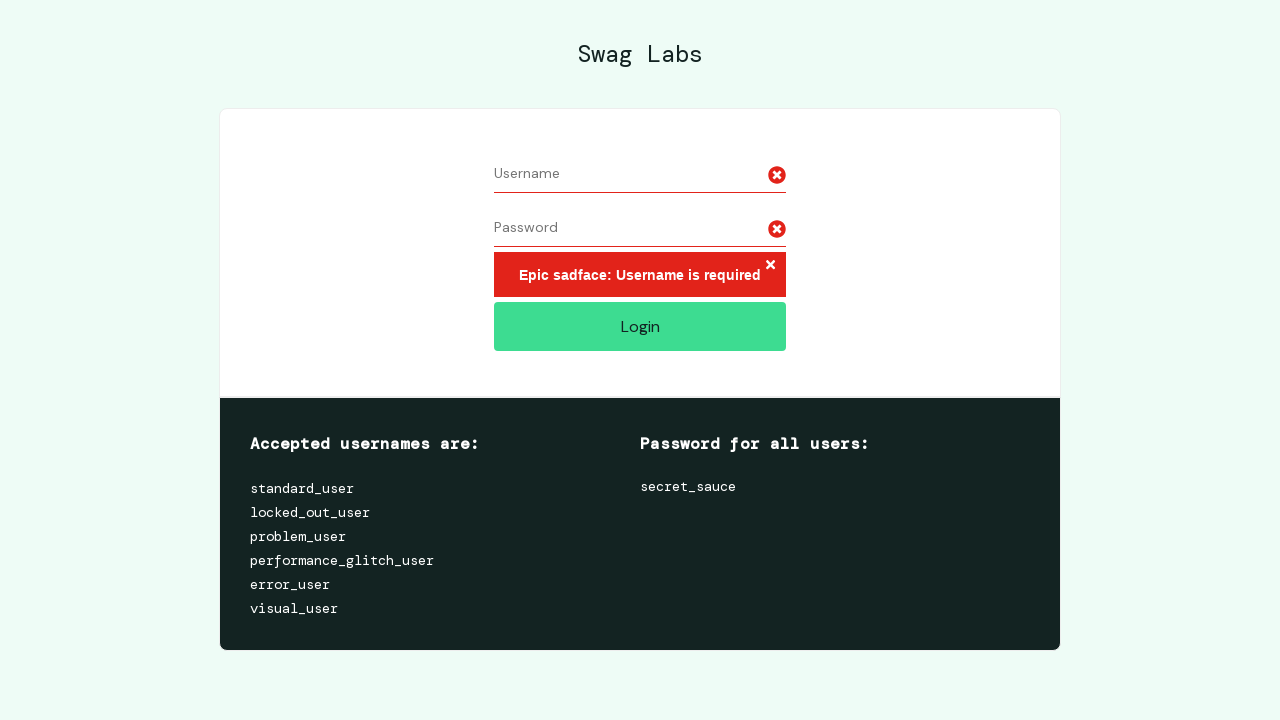

Error message appeared indicating username is required
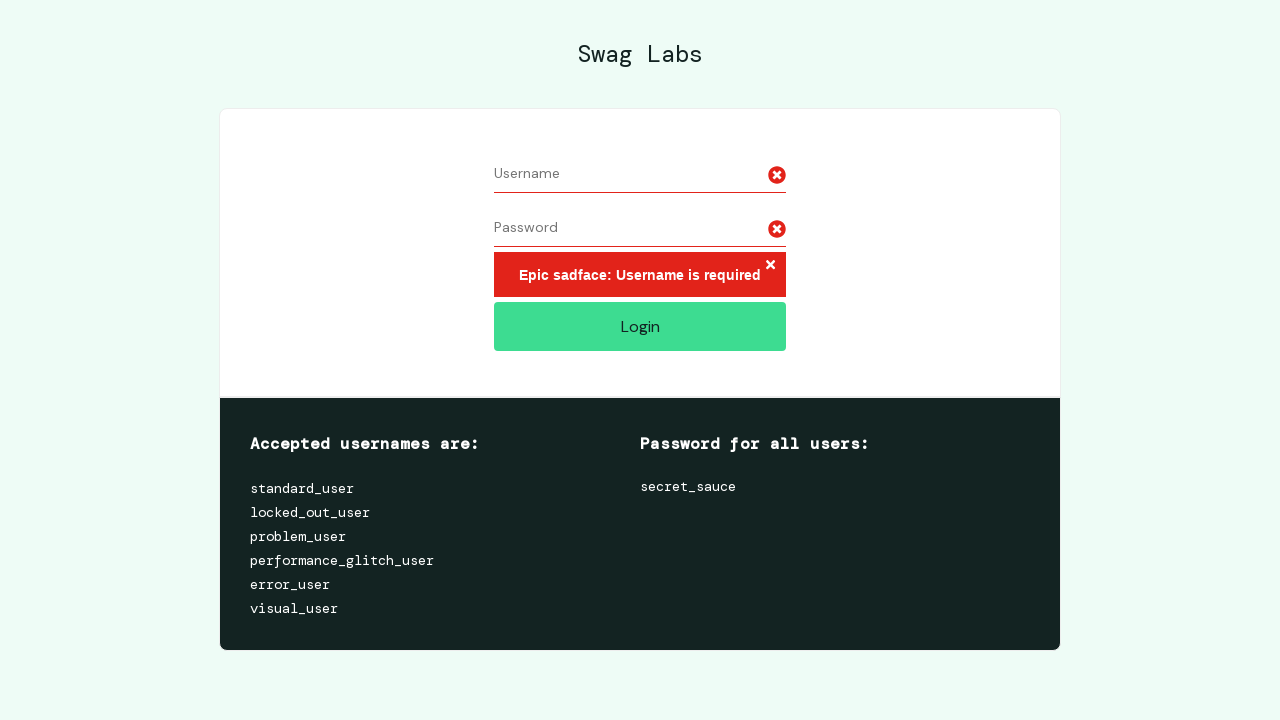

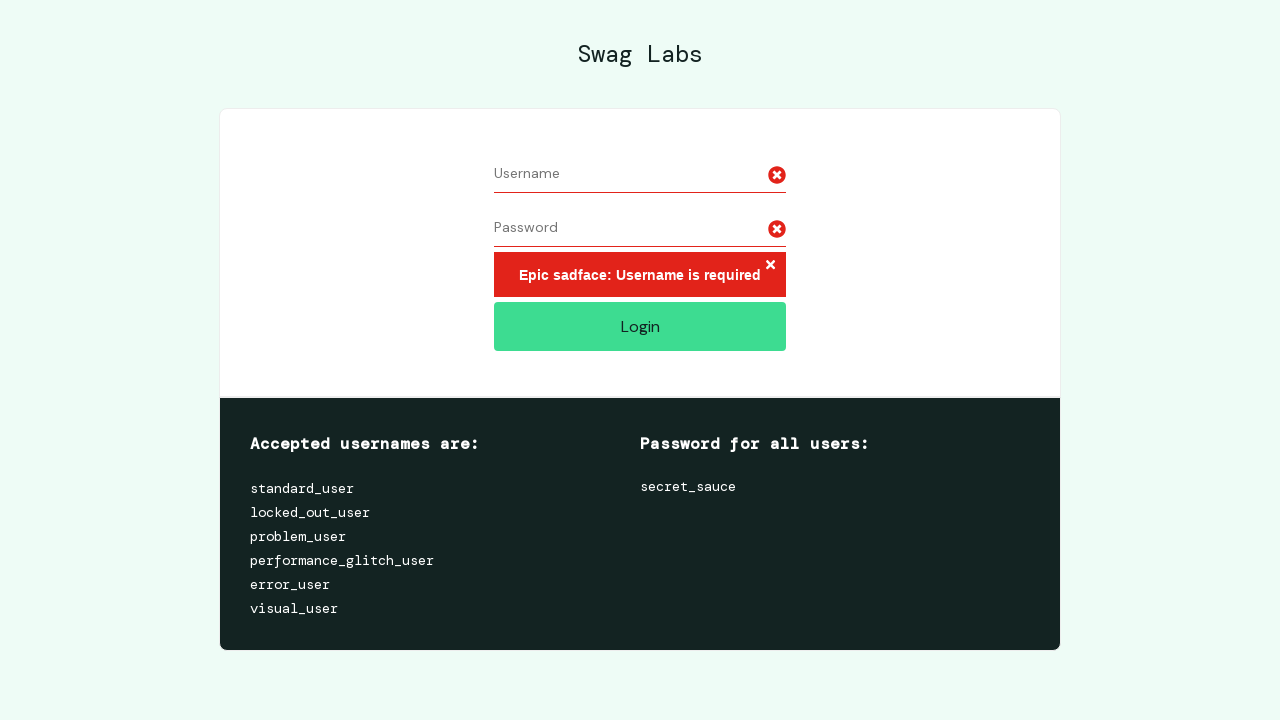